Tests basic browser navigation functionality by visiting a GitHub profile page, navigating back, forward, and refreshing the page.

Starting URL: https://github.com/ekremmese

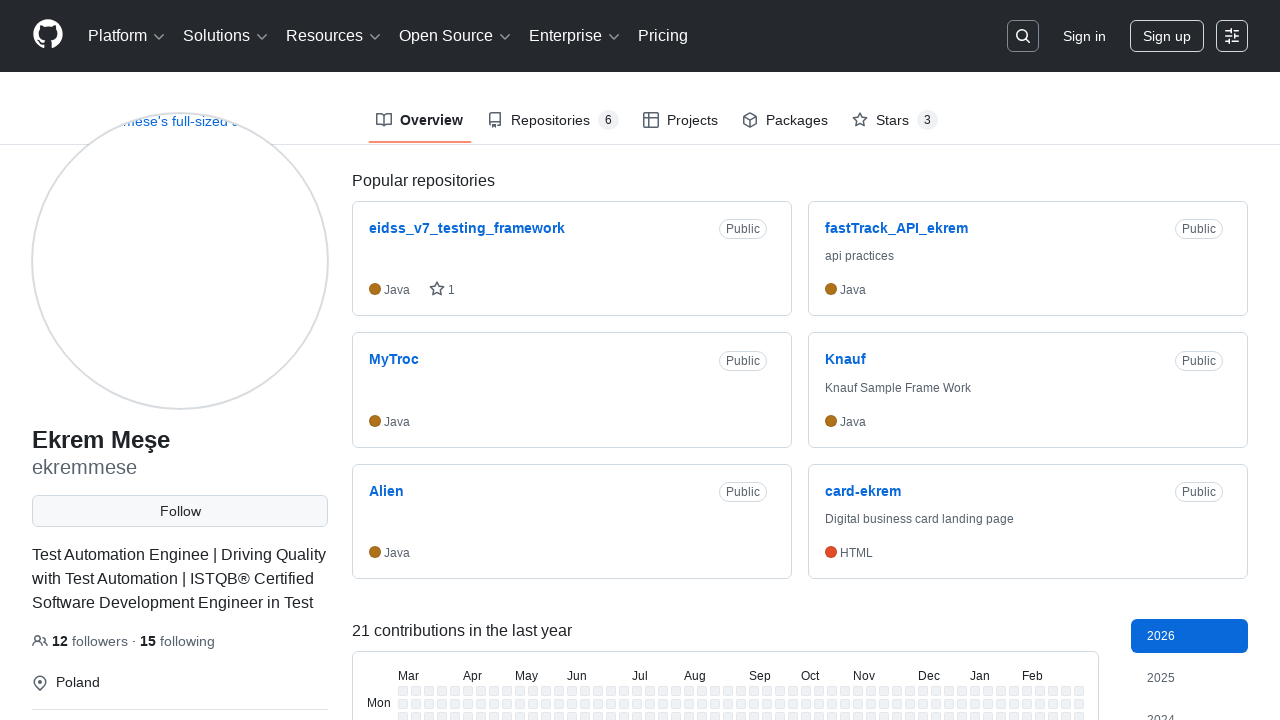

Navigated to GitHub profile page for ekremmese
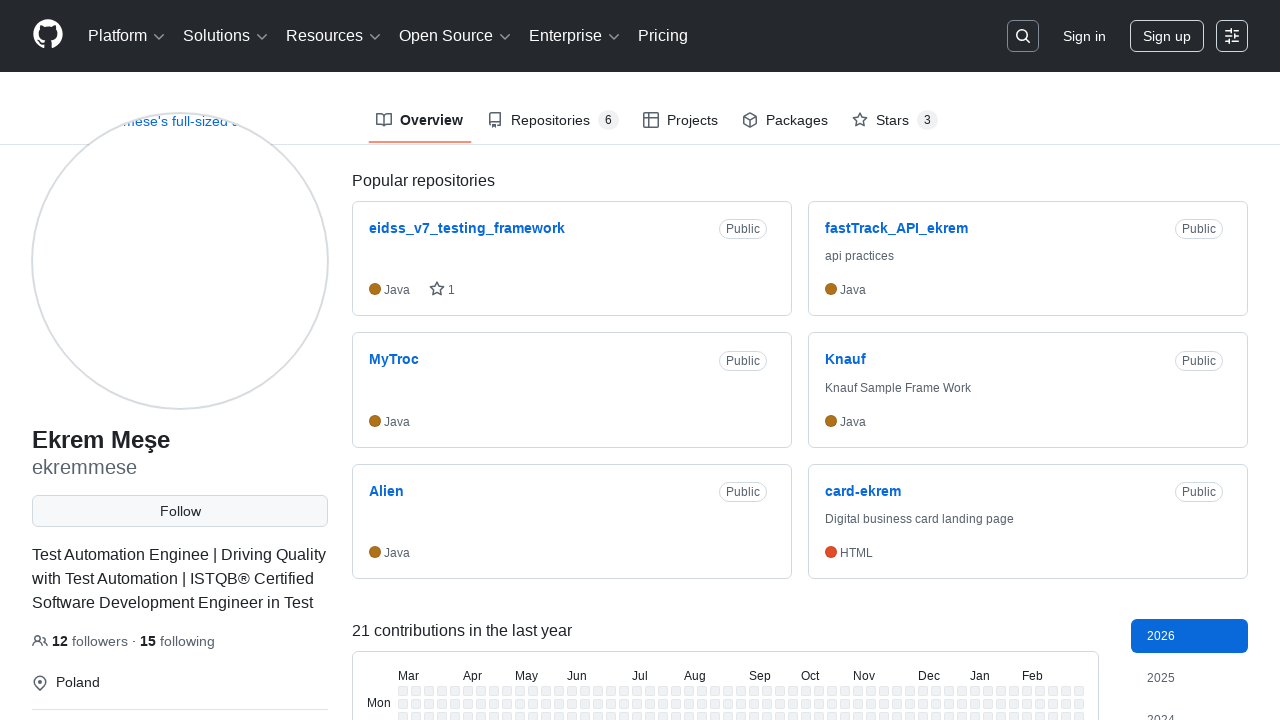

Navigated back to previous page in history
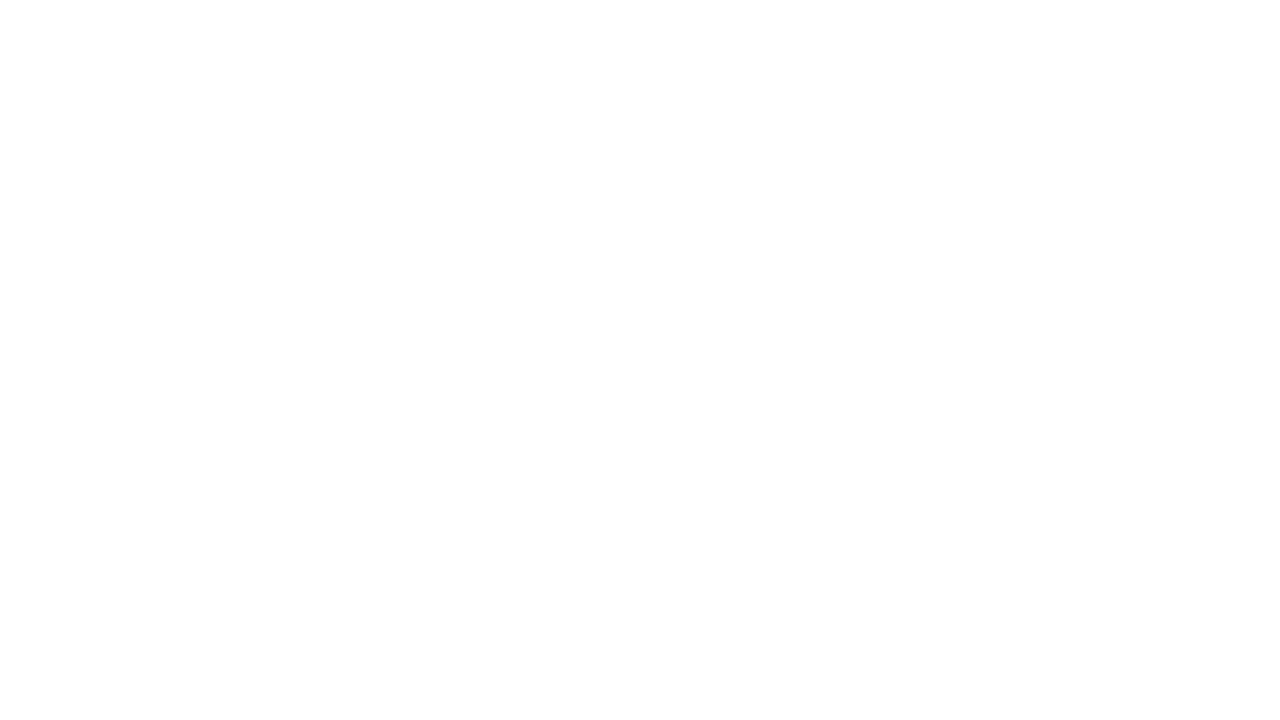

Navigated forward to return to GitHub profile
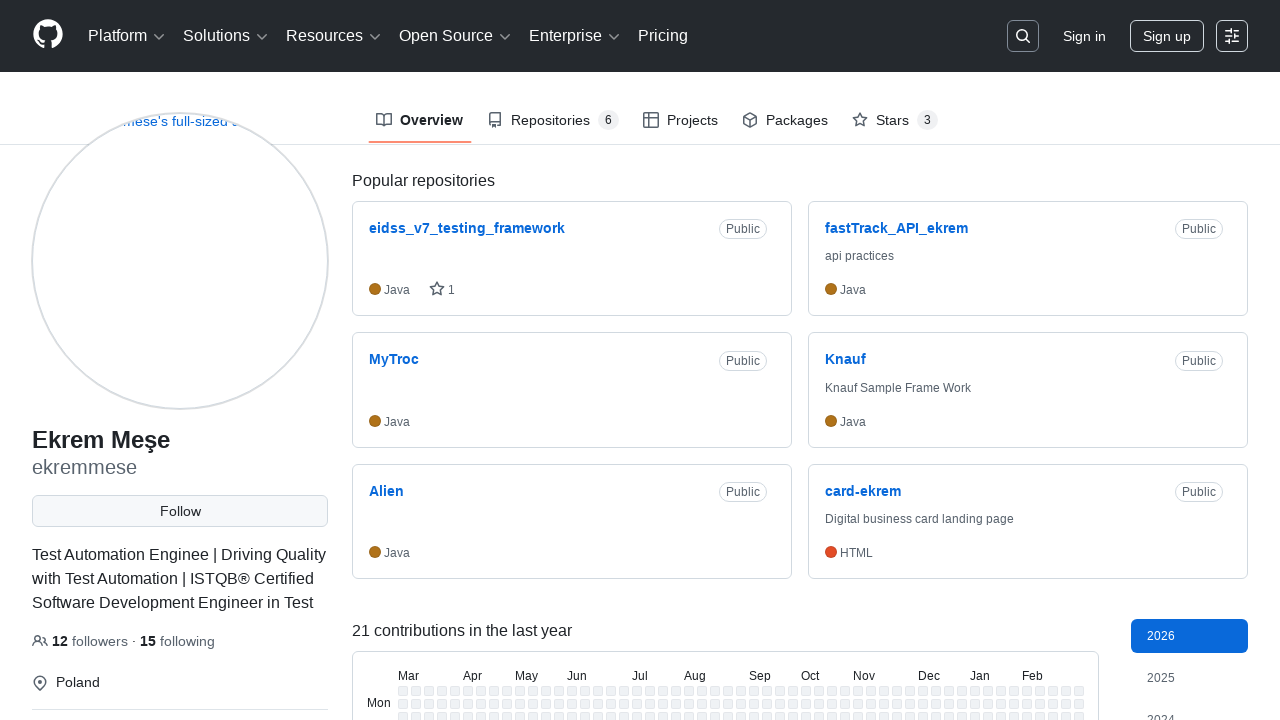

Refreshed the current page
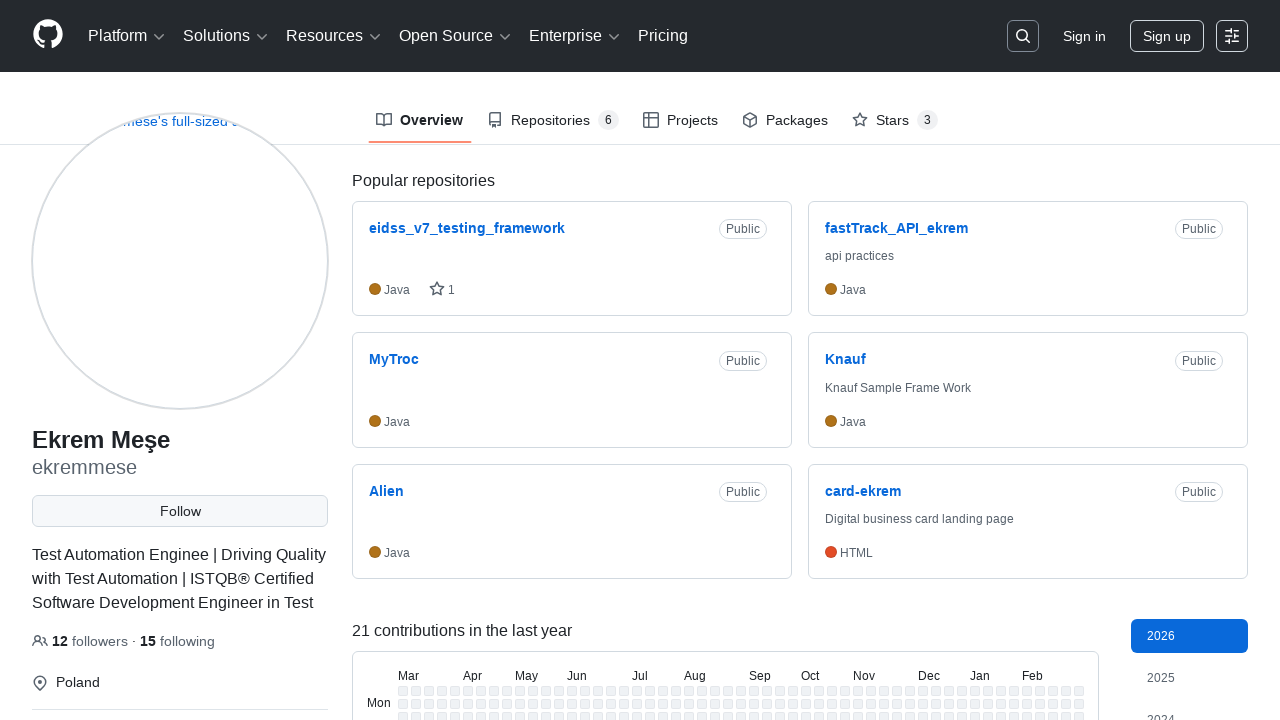

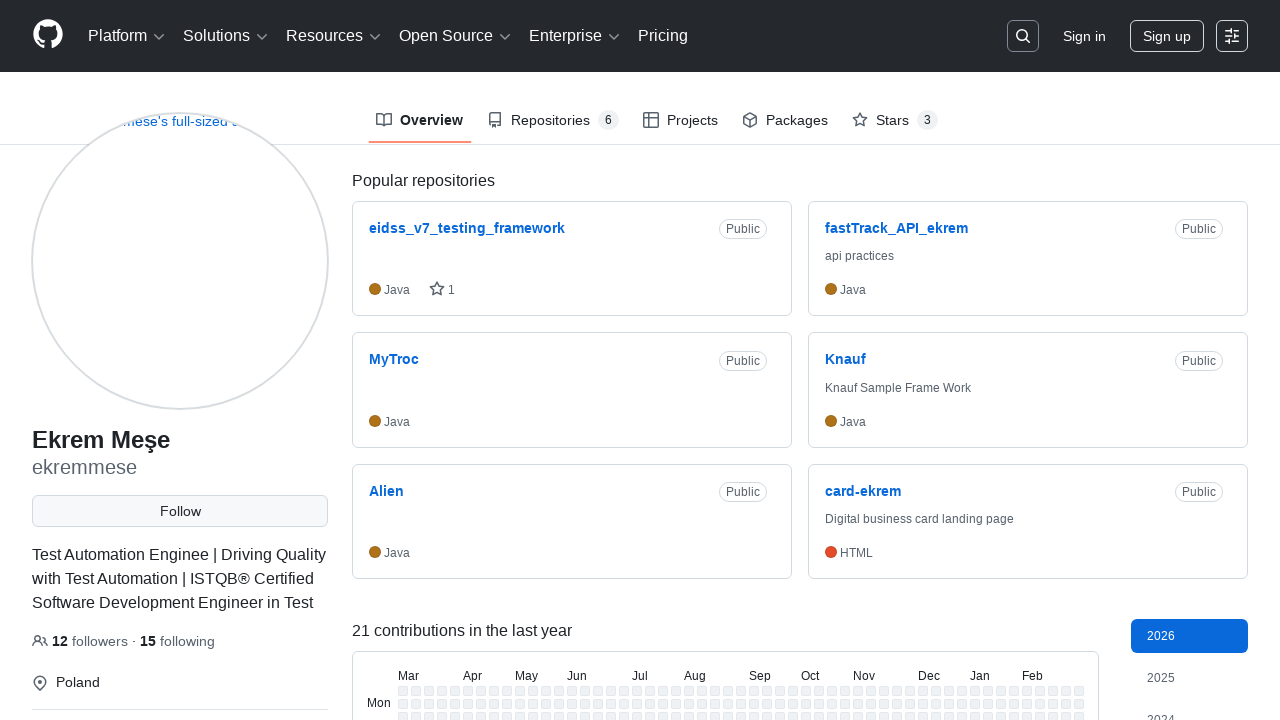